Tests dropdown functionality on a flight booking practice page by selecting origin airport (Delhi), destination airport (Pune), interacting with date picker, and verifying the return date field state.

Starting URL: https://rahulshettyacademy.com/dropdownsPractise/

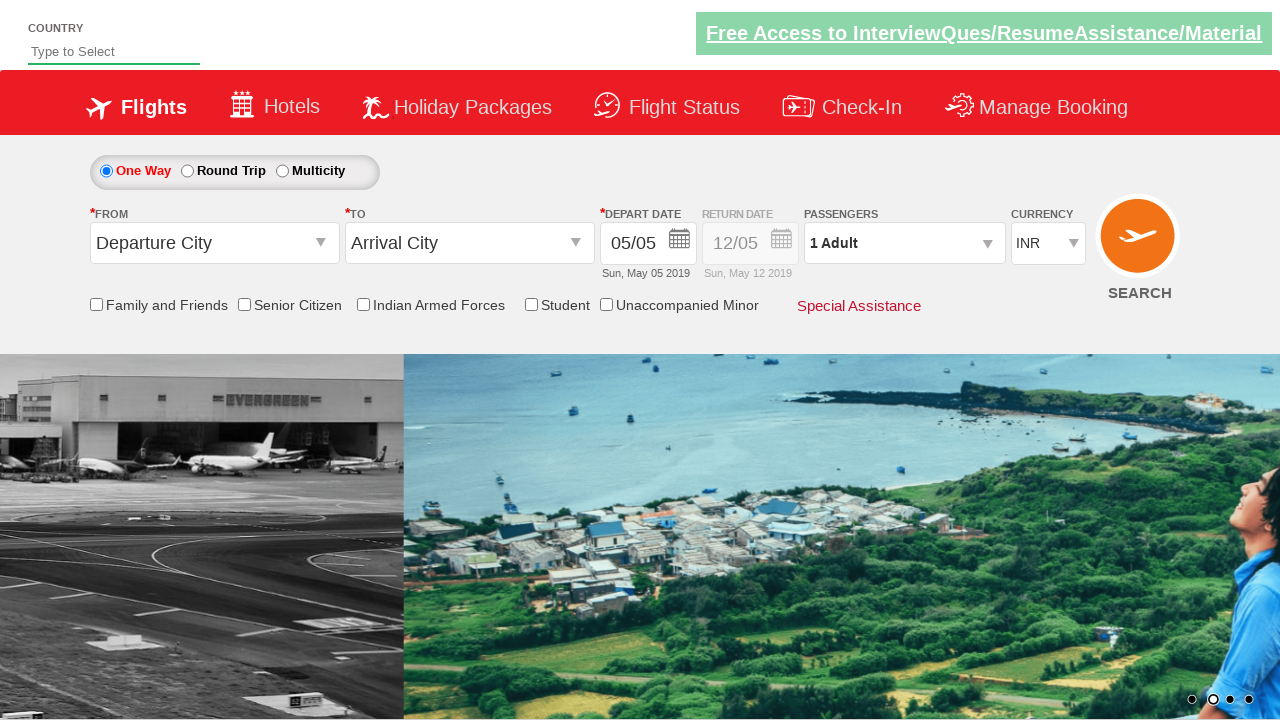

Clicked on origin station dropdown at (214, 243) on #ctl00_mainContent_ddl_originStation1_CTXT
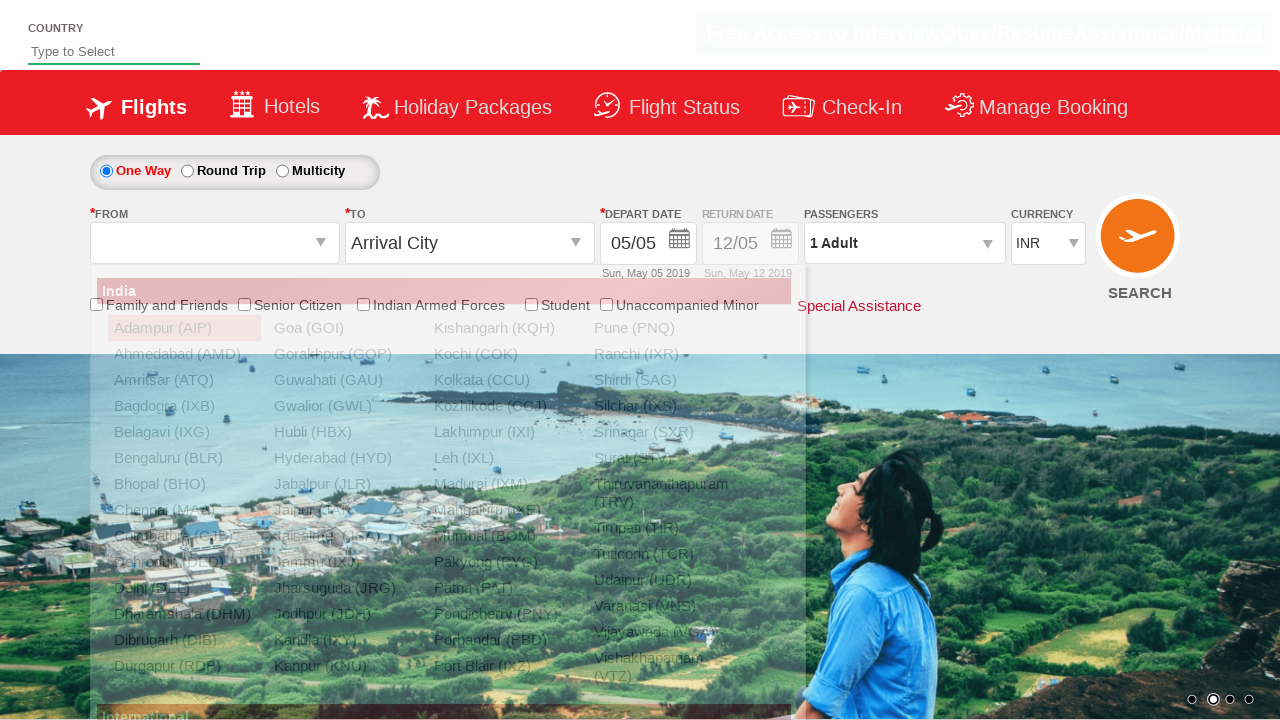

Waited 1000ms for origin dropdown to open
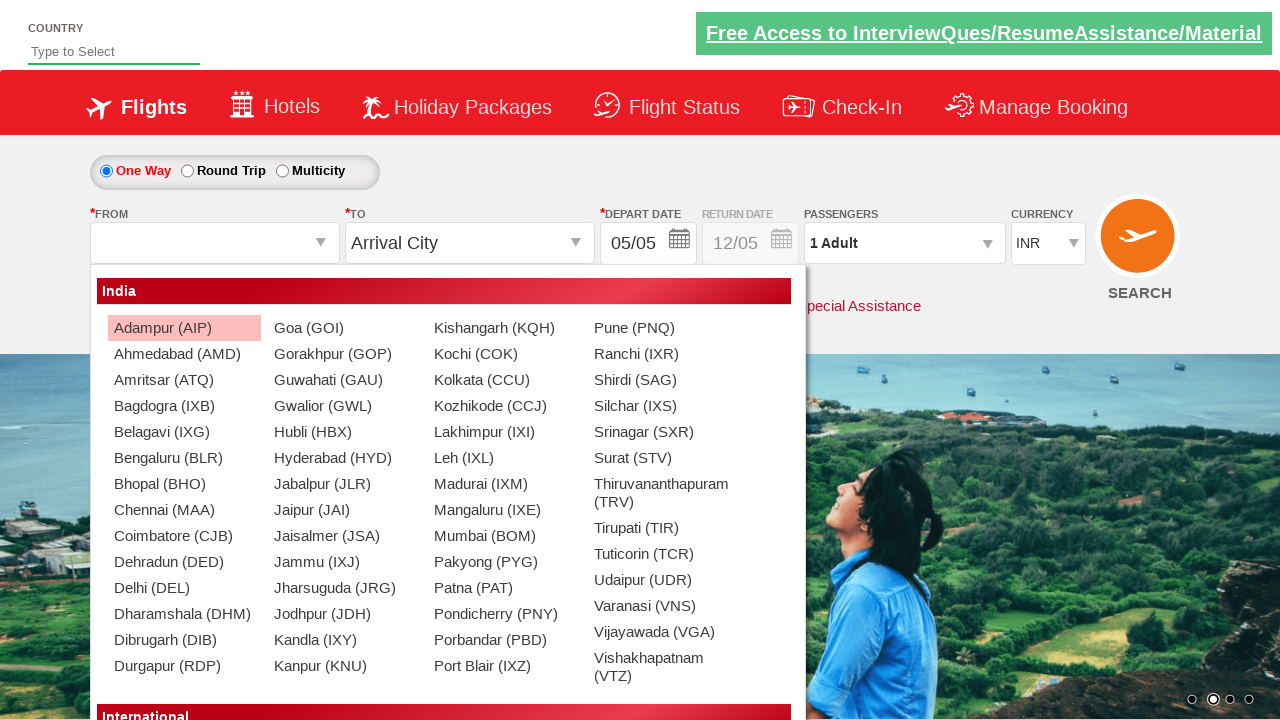

Selected Delhi (DEL) as origin airport at (184, 588) on xpath=//a[@value='DEL']
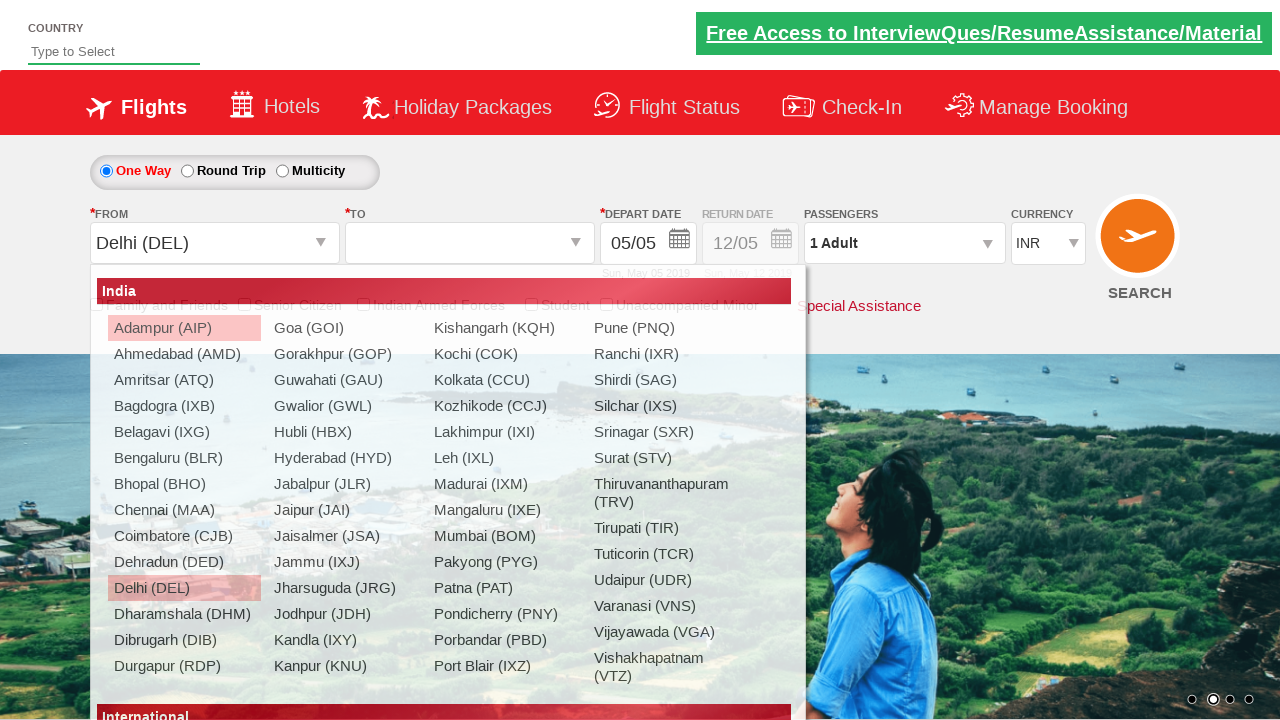

Waited 1000ms for destination dropdown to open
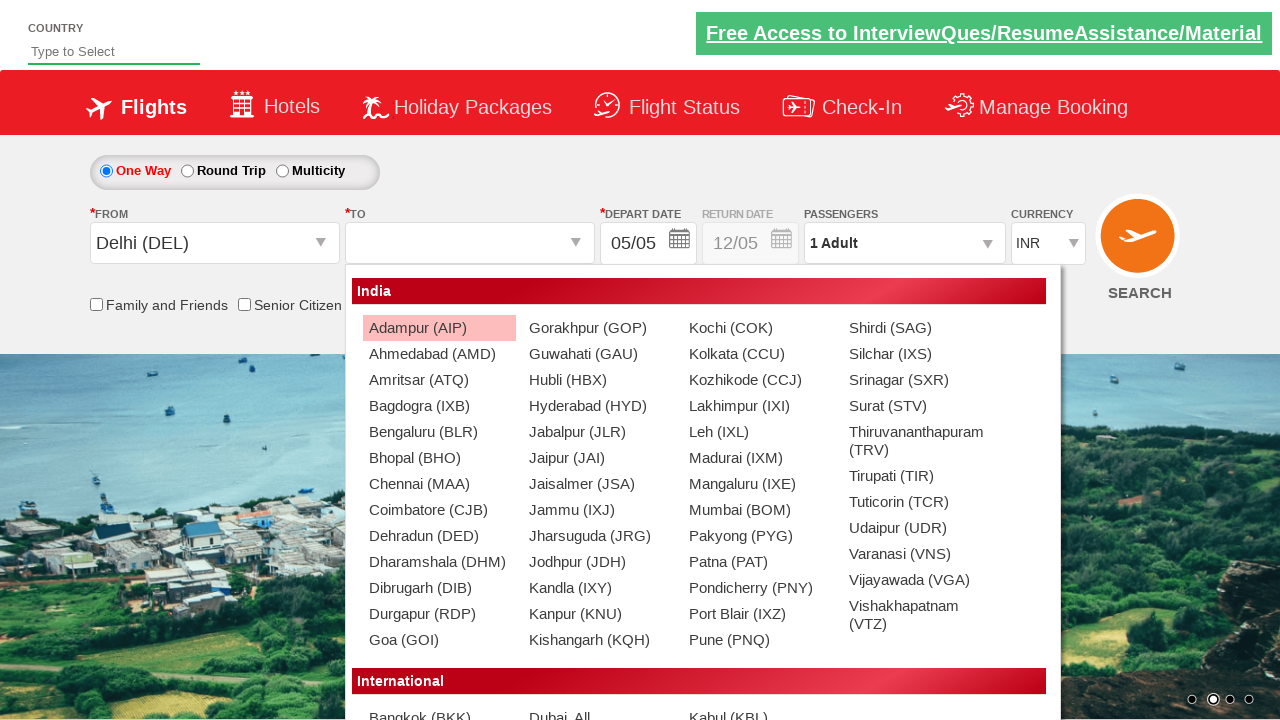

Selected Pune (PNQ) as destination airport at (759, 640) on xpath=//div[@id='ctl00_mainContent_ddl_destinationStation1_CTNR'] //a[@value='PN
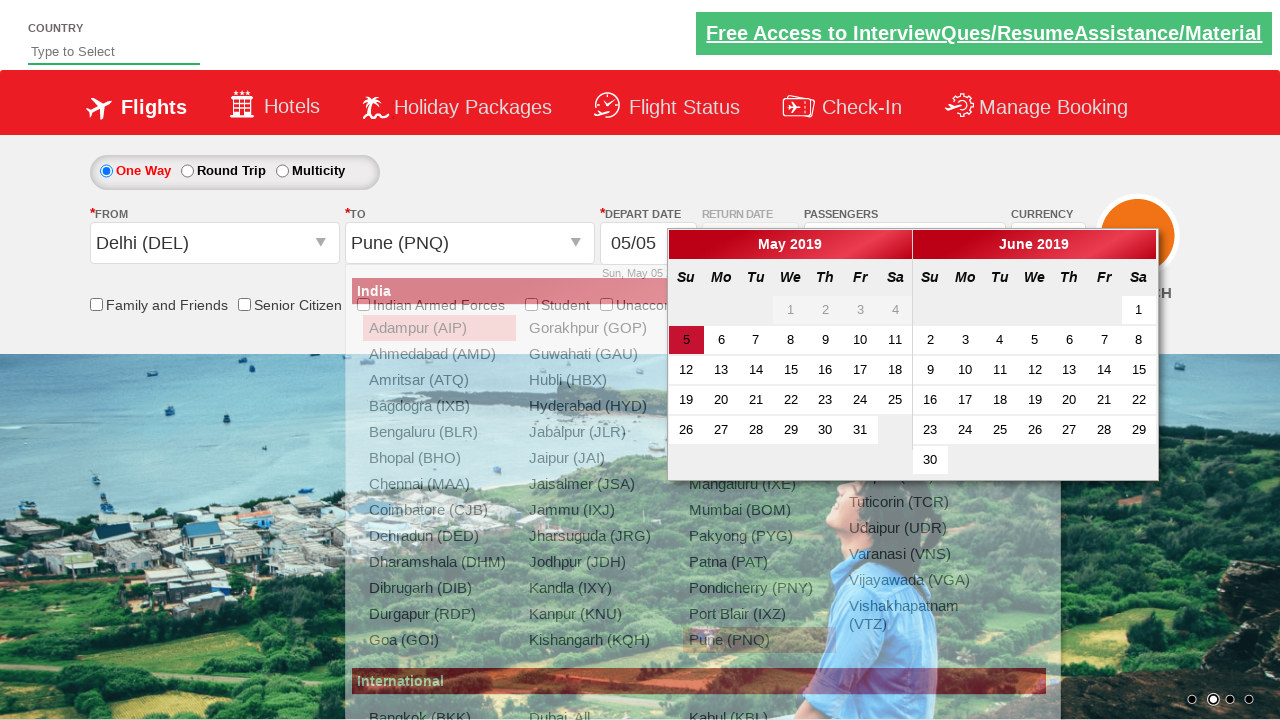

Selected active date in calendar at (686, 340) on a[class*='ui-state-active']
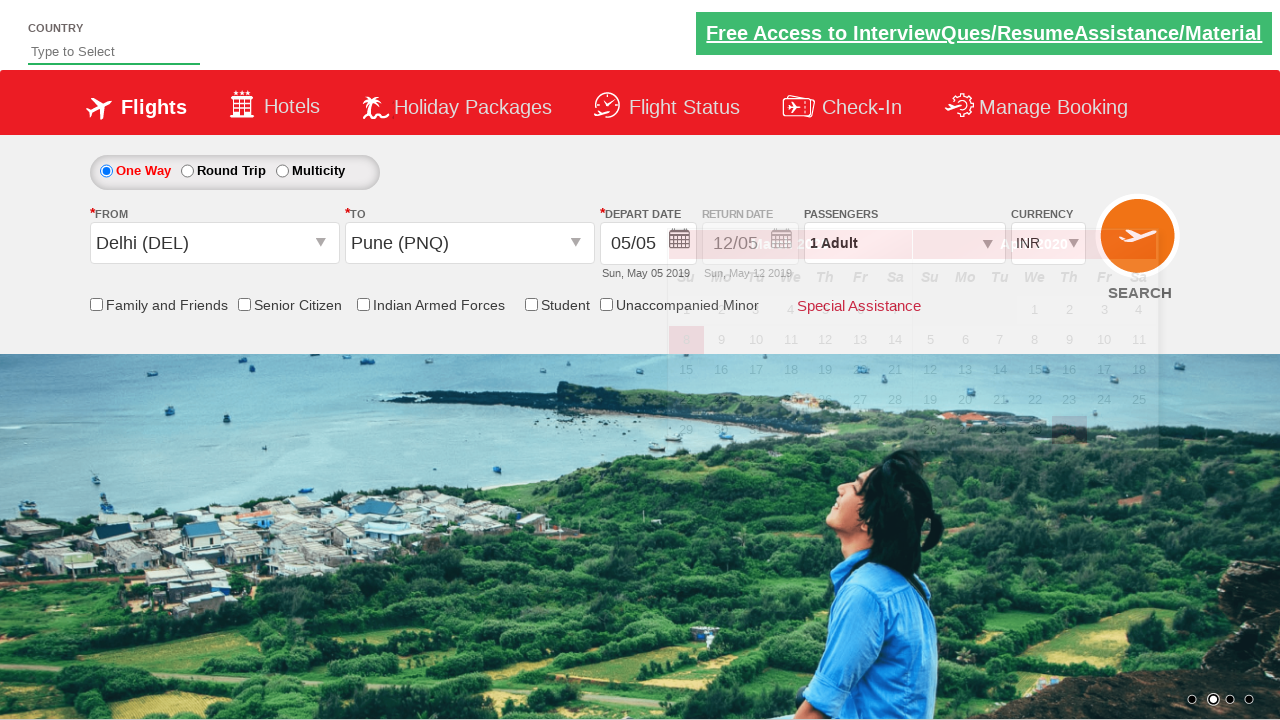

Clicked on return date field at (750, 244) on #ctl00_mainContent_view_date2
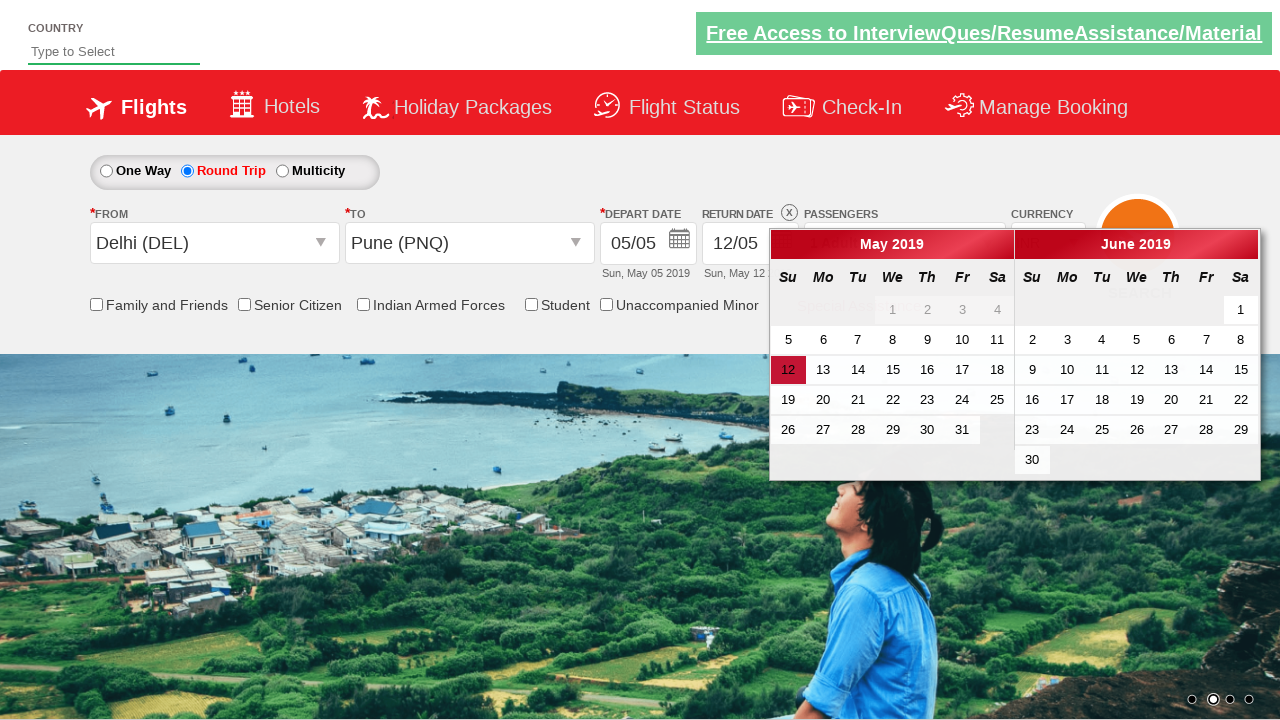

Retrieved return date field style attribute: display: block; opacity: 1;
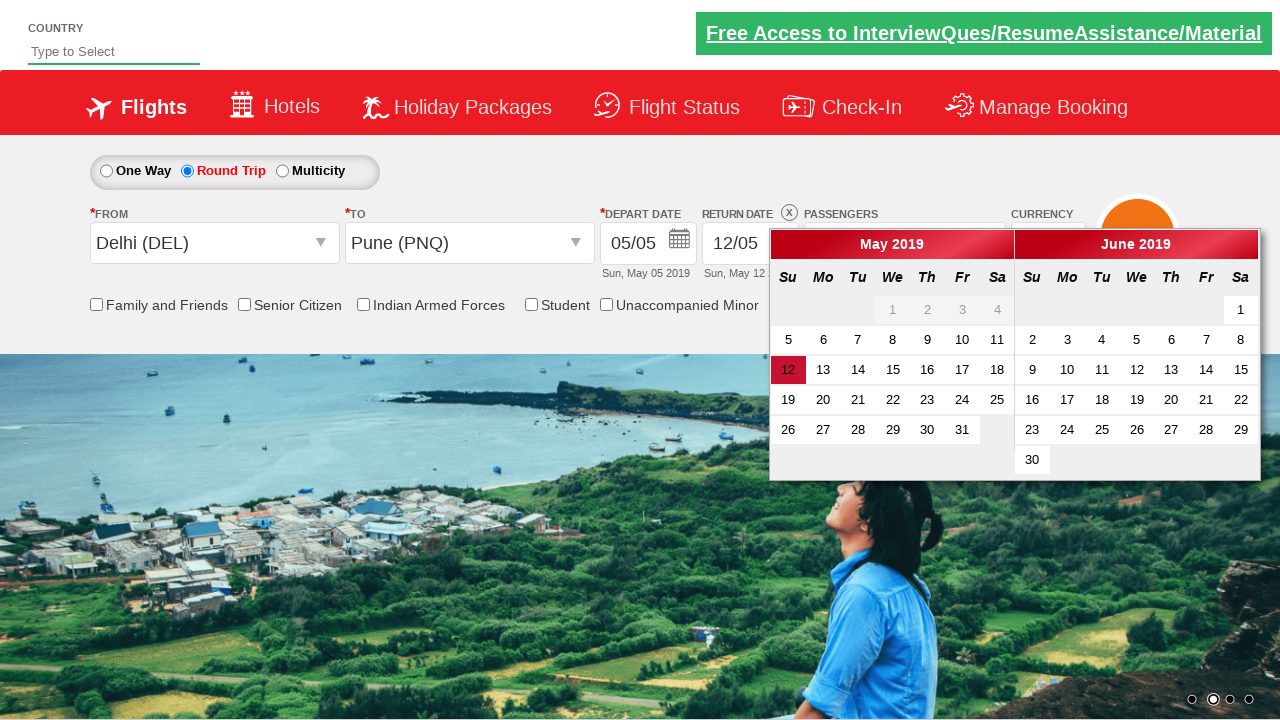

Verified return date field is enabled
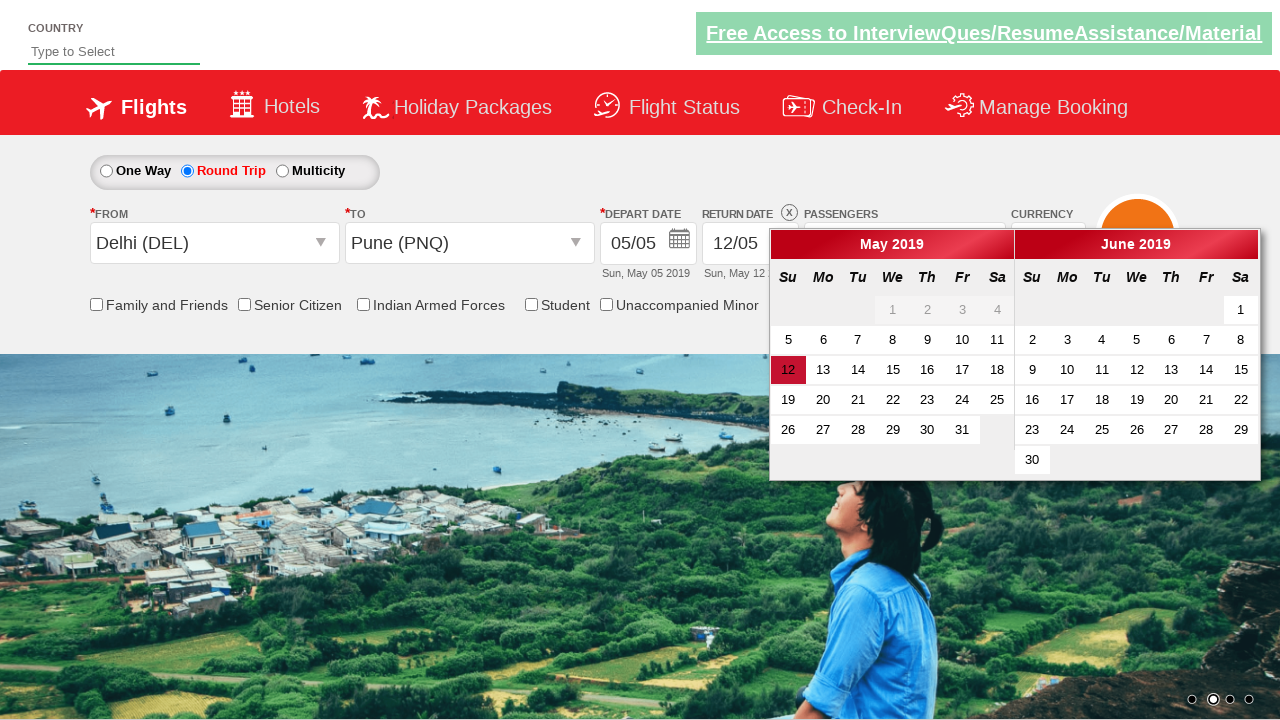

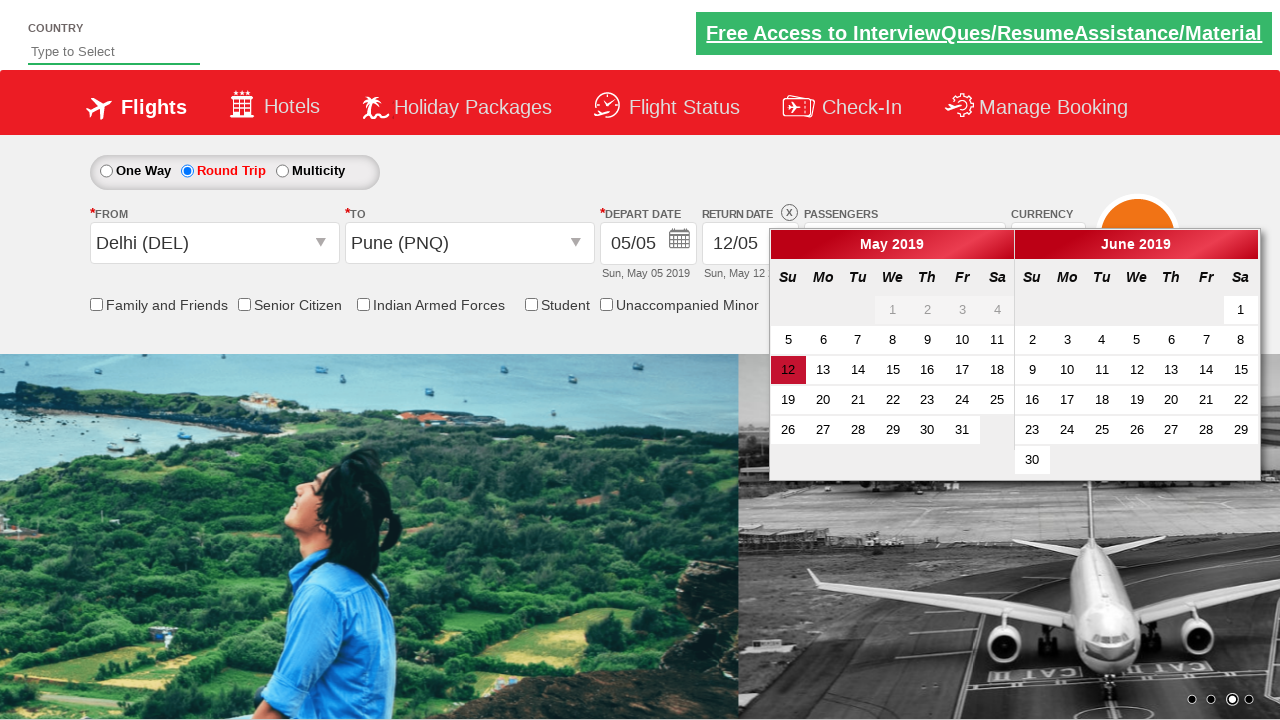